Tests radio button functionality by selecting the Yes and Impressive radio options.

Starting URL: https://demoqa.com/radio-button

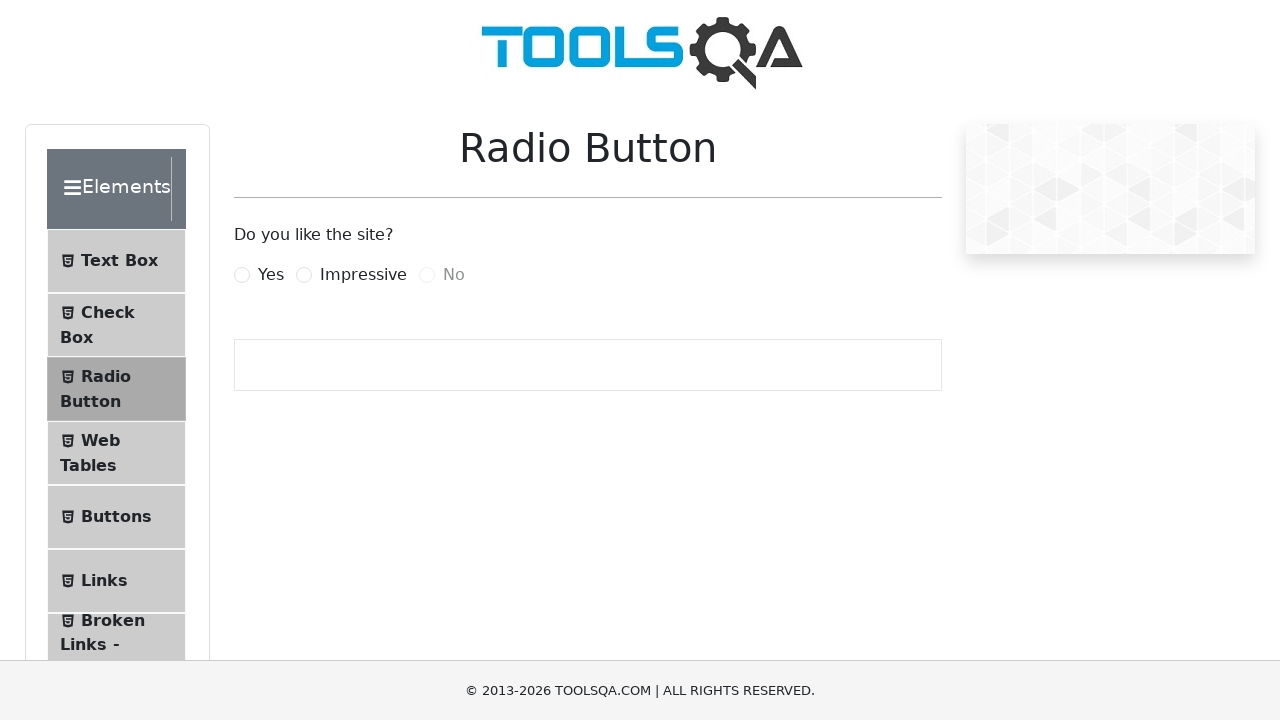

Clicked the Yes radio button at (271, 275) on label[for='yesRadio']
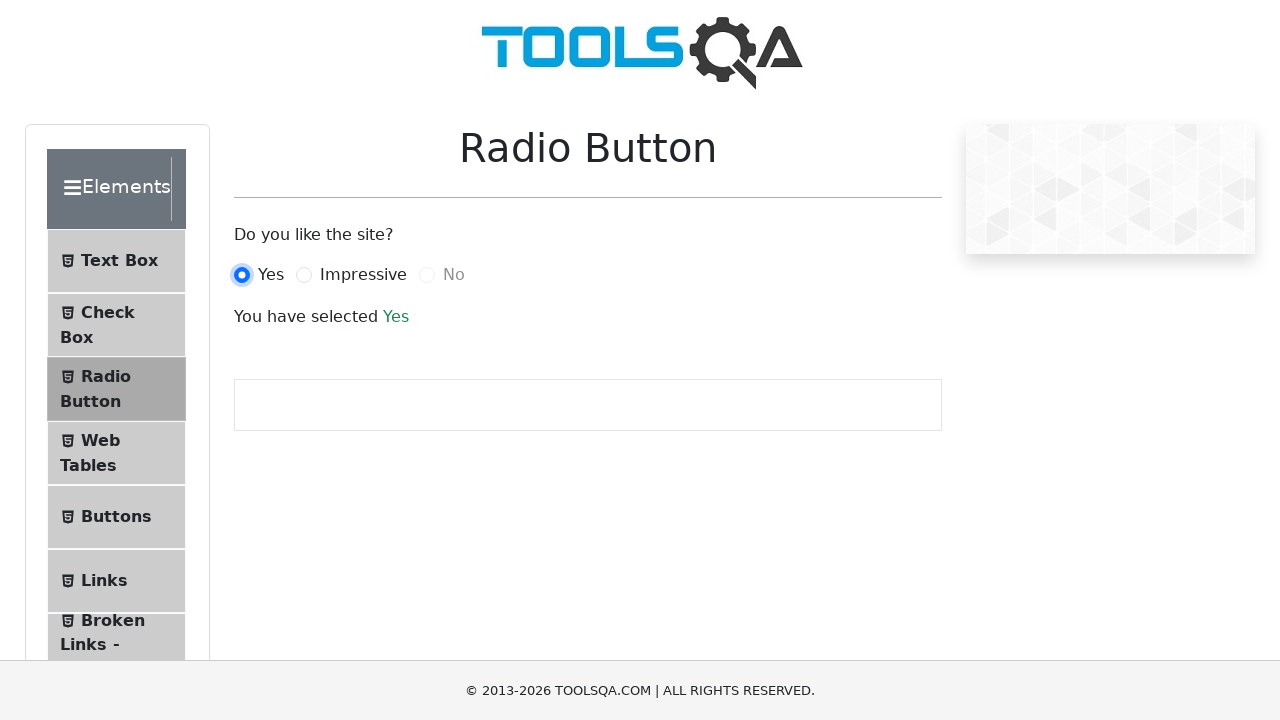

Clicked the Impressive radio button at (363, 275) on label[for='impressiveRadio']
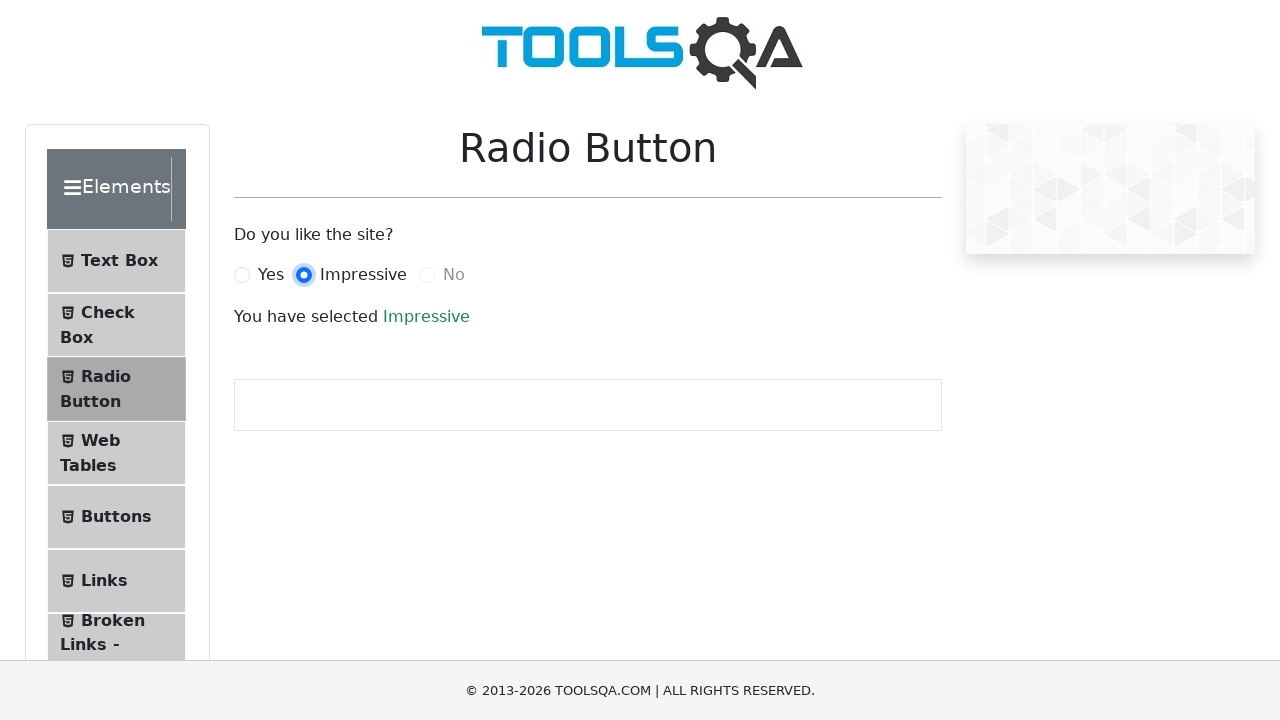

Verified selection result is displayed
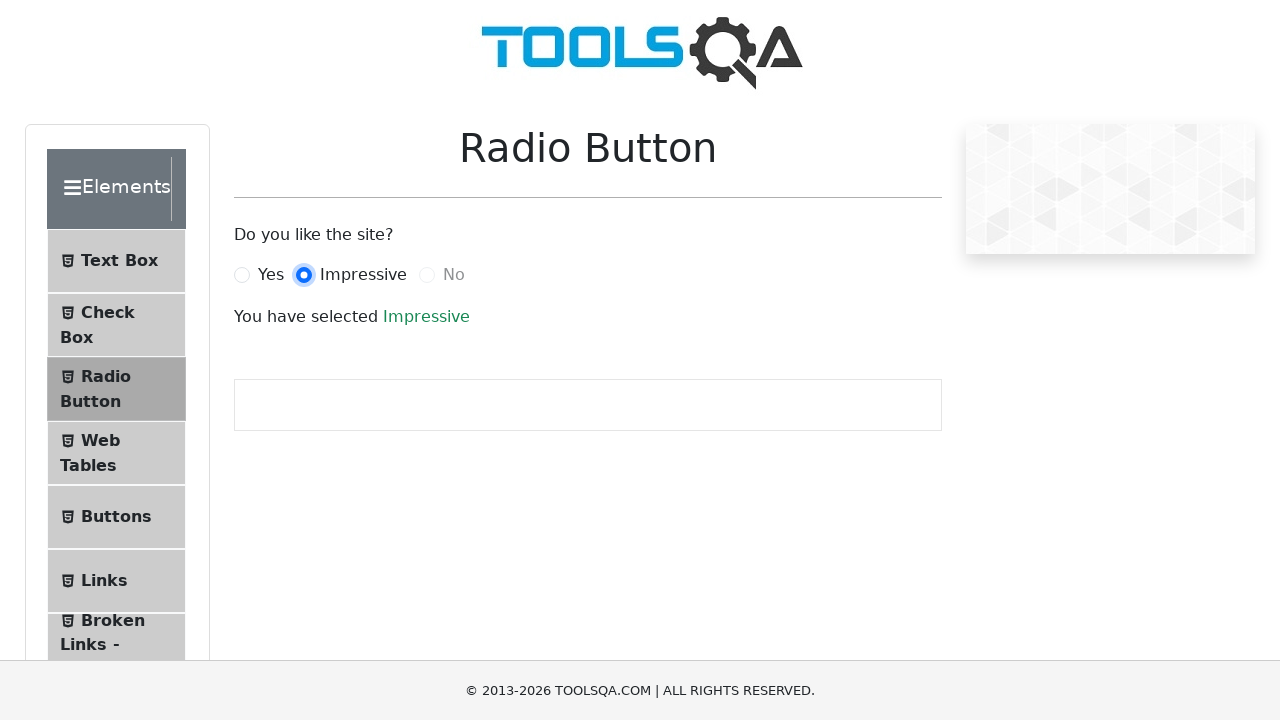

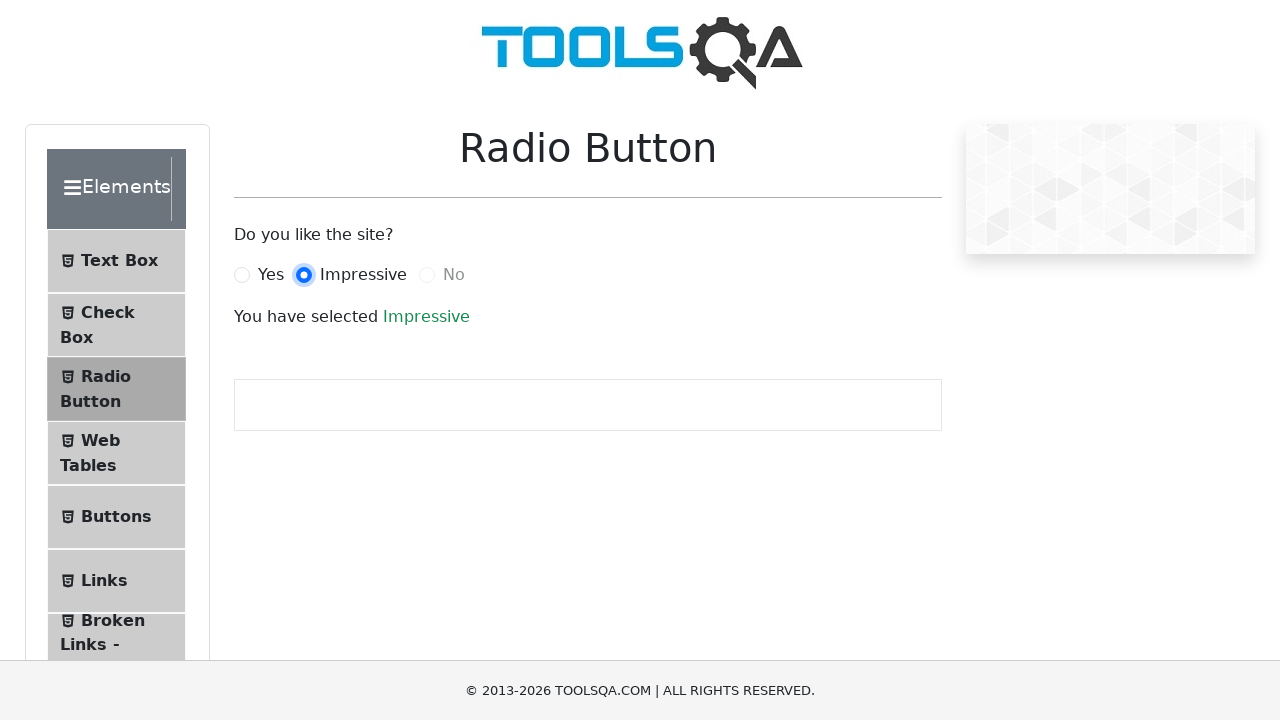